Tests marking individual items as complete by clicking their checkboxes

Starting URL: https://demo.playwright.dev/todomvc

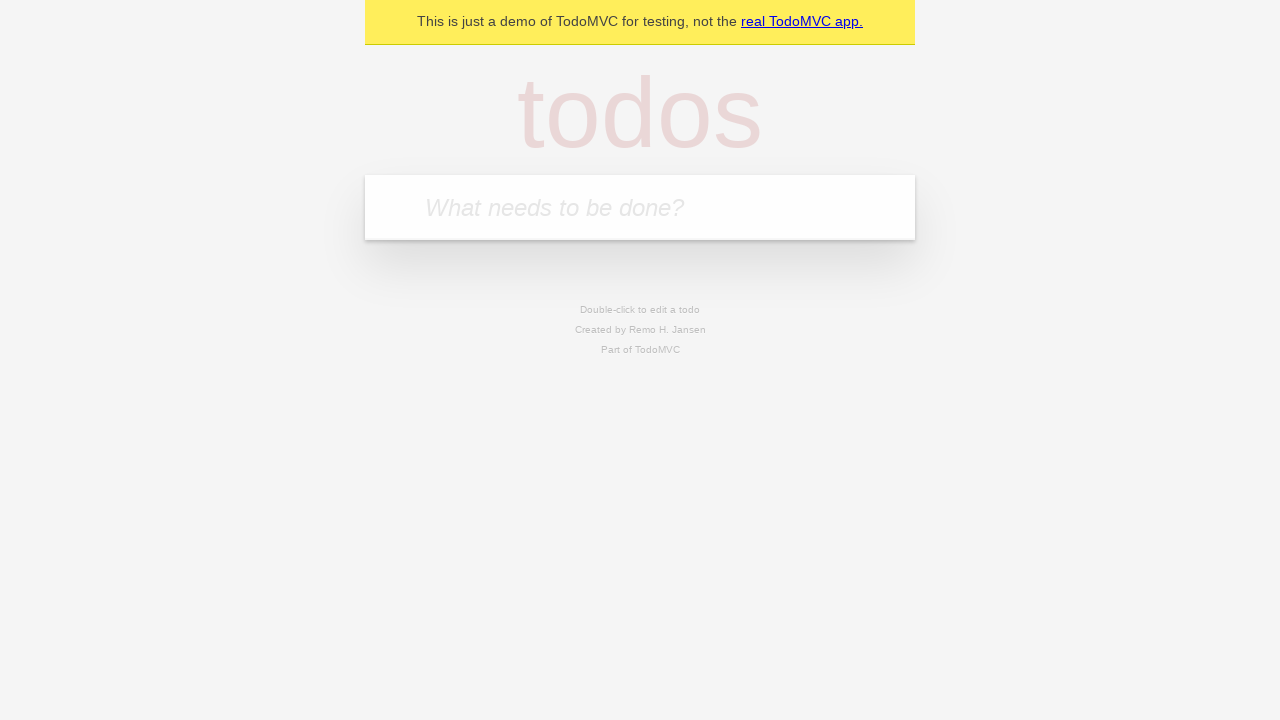

Located the 'What needs to be done?' input field
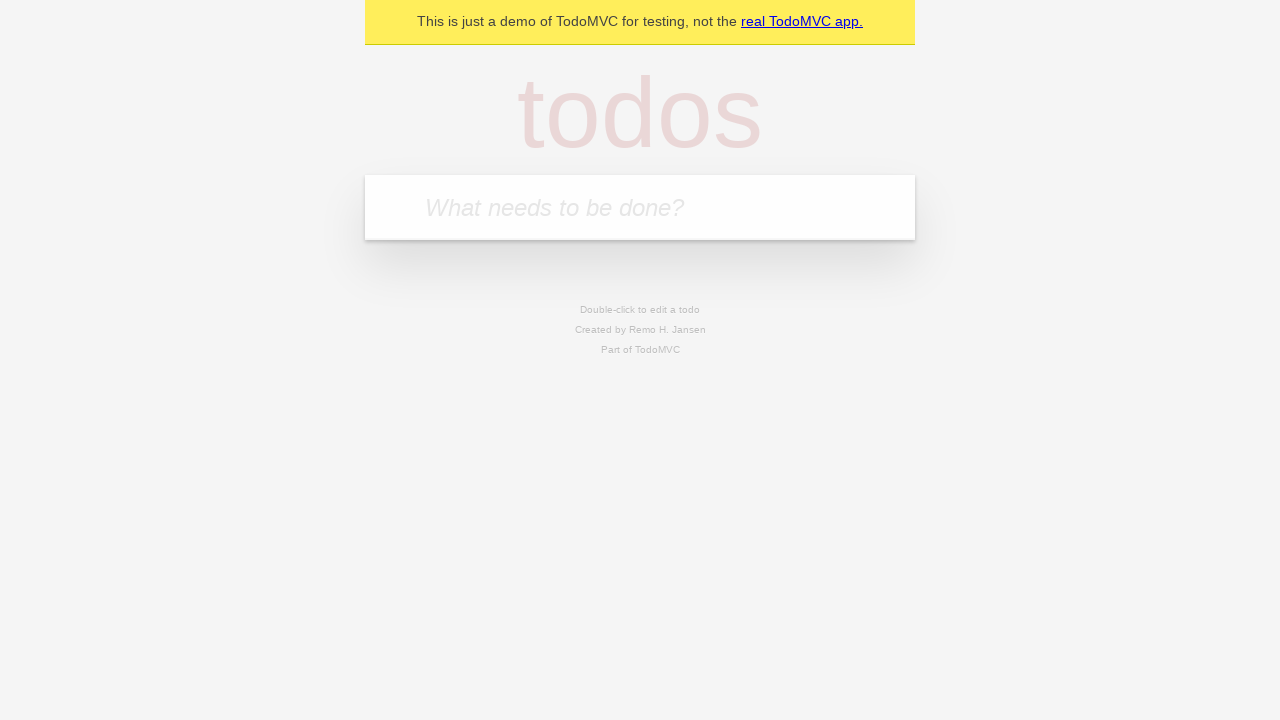

Filled todo input with 'buy some cheese' on internal:attr=[placeholder="What needs to be done?"i]
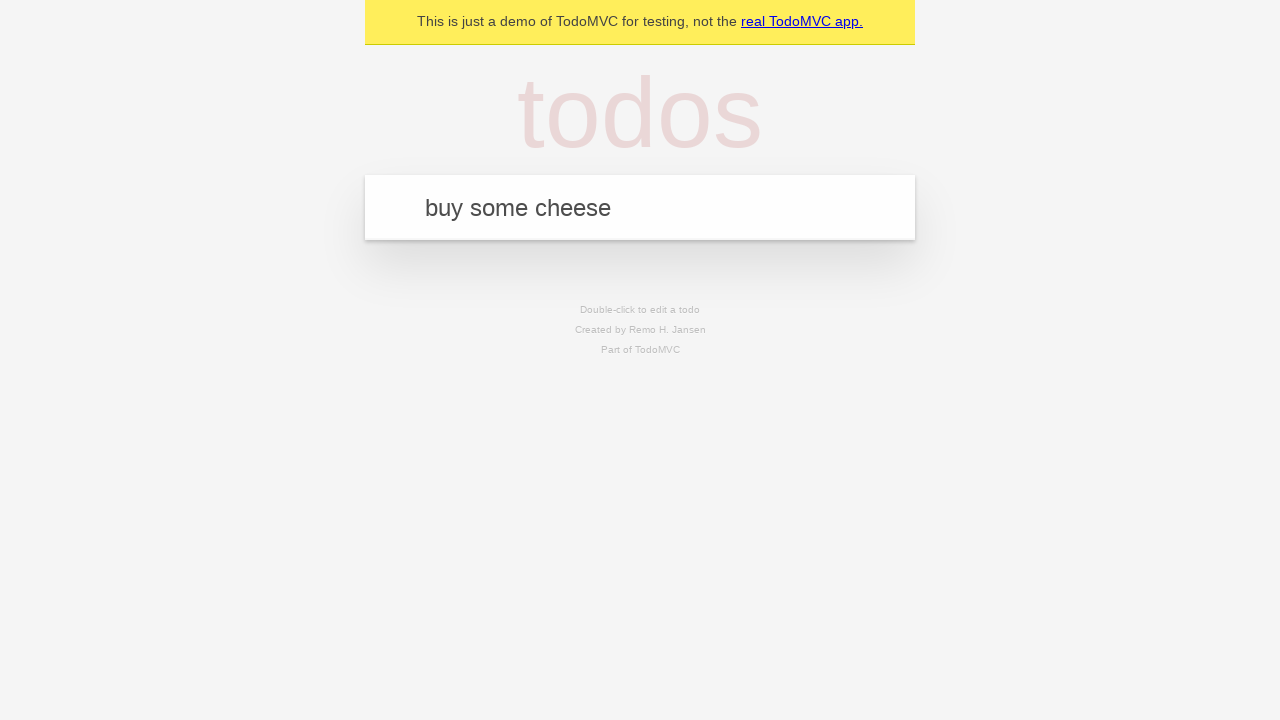

Pressed Enter to create first todo item on internal:attr=[placeholder="What needs to be done?"i]
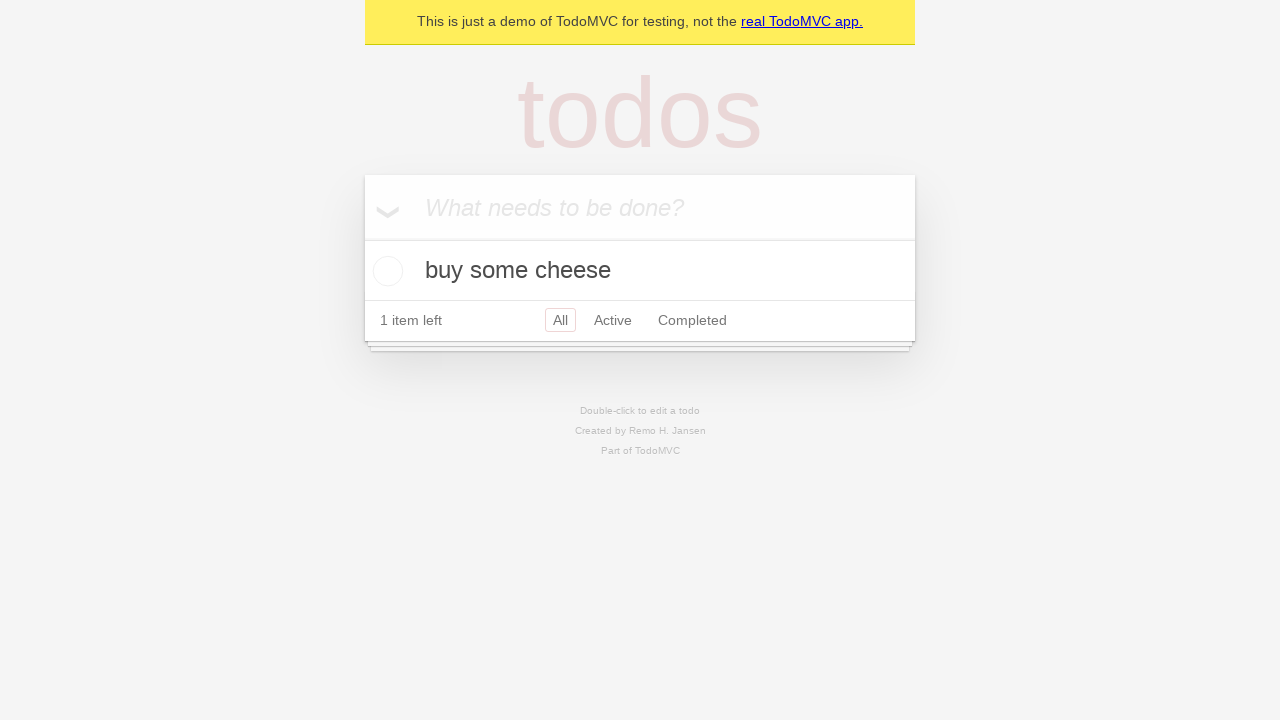

Filled todo input with 'feed the cat' on internal:attr=[placeholder="What needs to be done?"i]
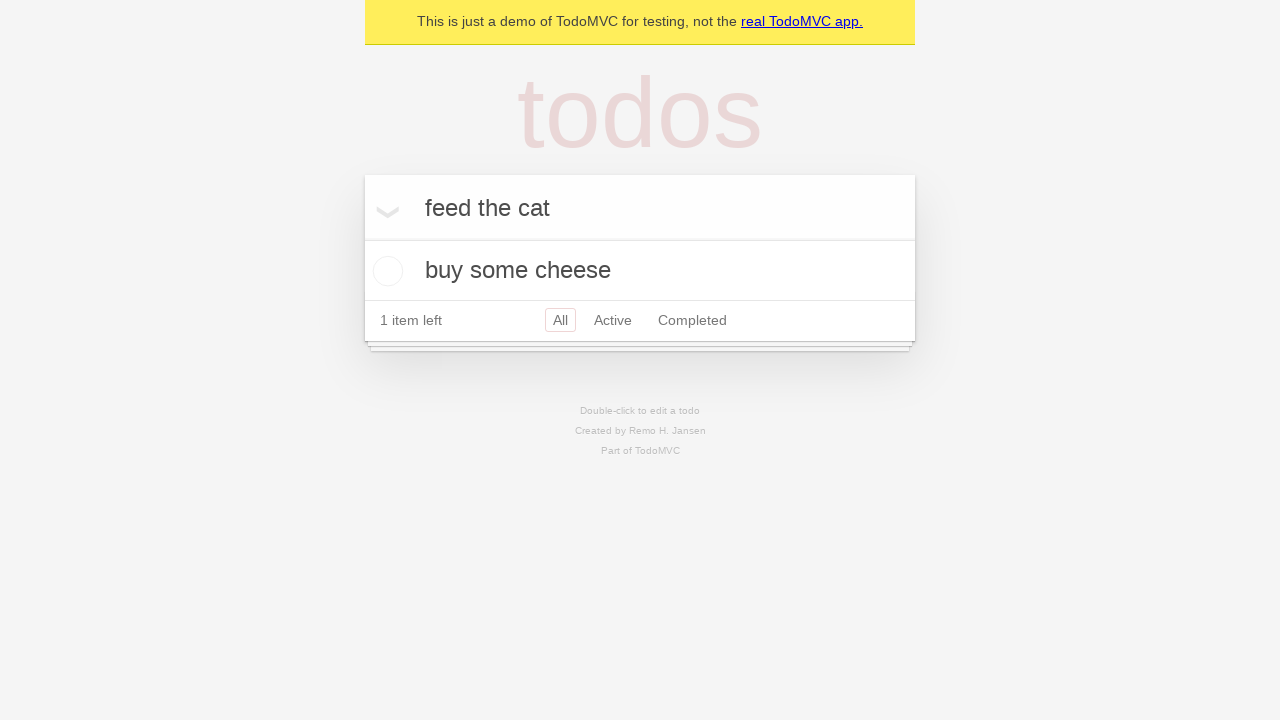

Pressed Enter to create second todo item on internal:attr=[placeholder="What needs to be done?"i]
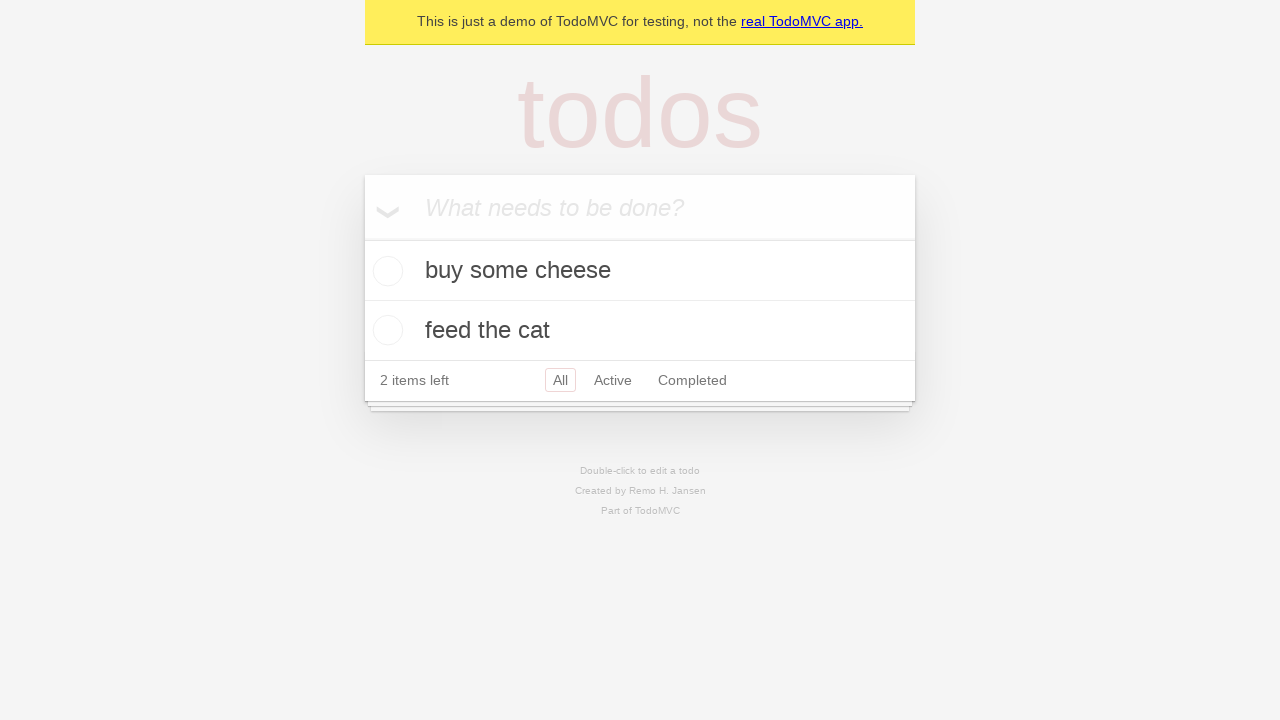

Waited for both todo items to load
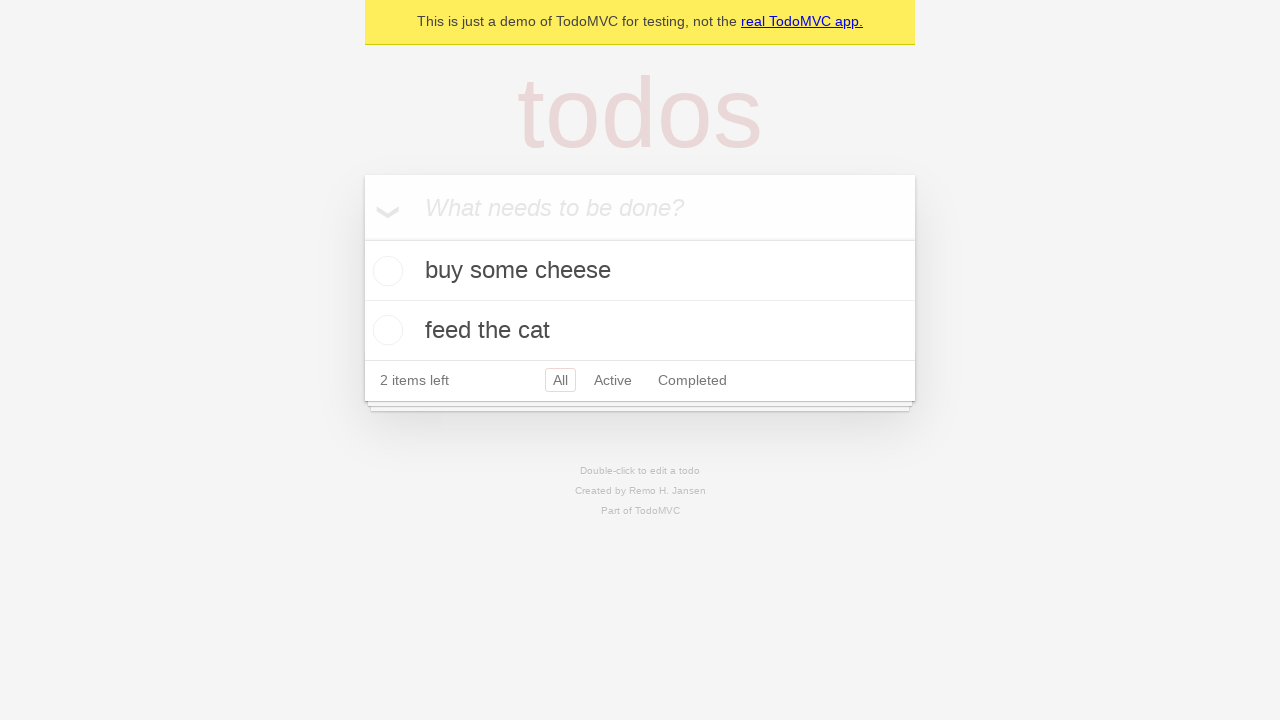

Located the first todo item
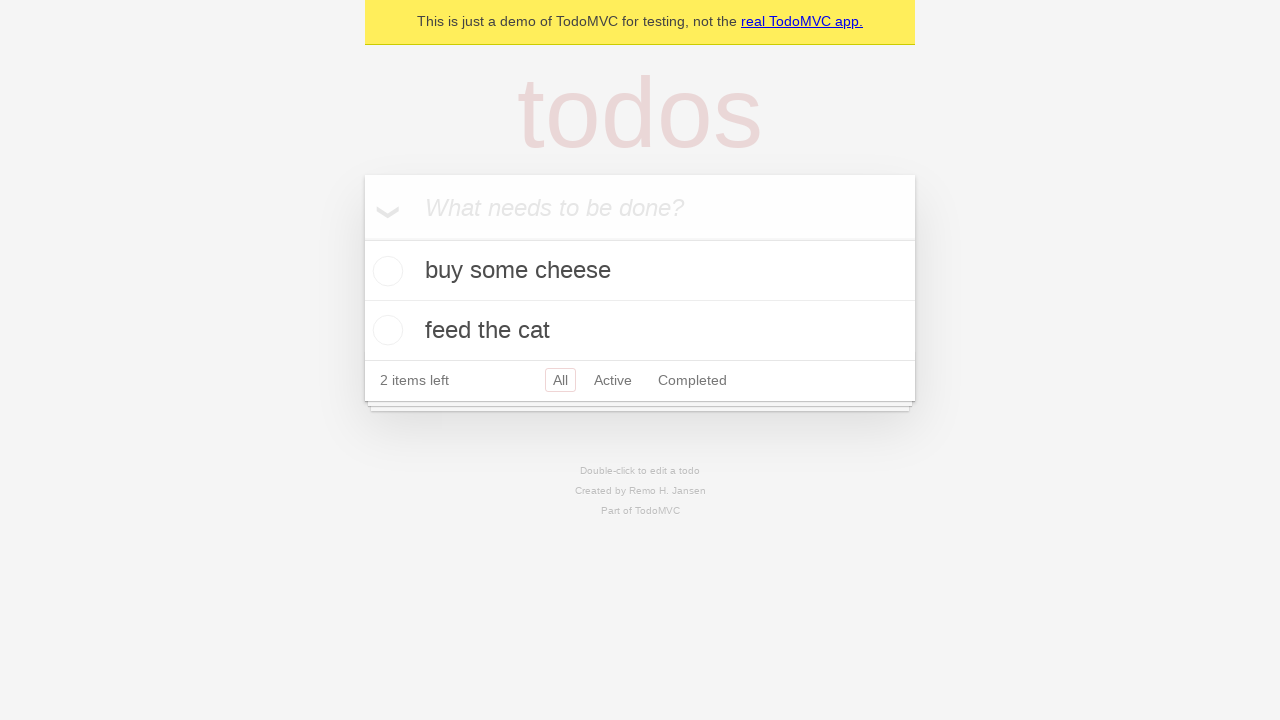

Marked first item 'buy some cheese' as complete by checking its checkbox at (385, 271) on internal:testid=[data-testid="todo-item"s] >> nth=0 >> internal:role=checkbox
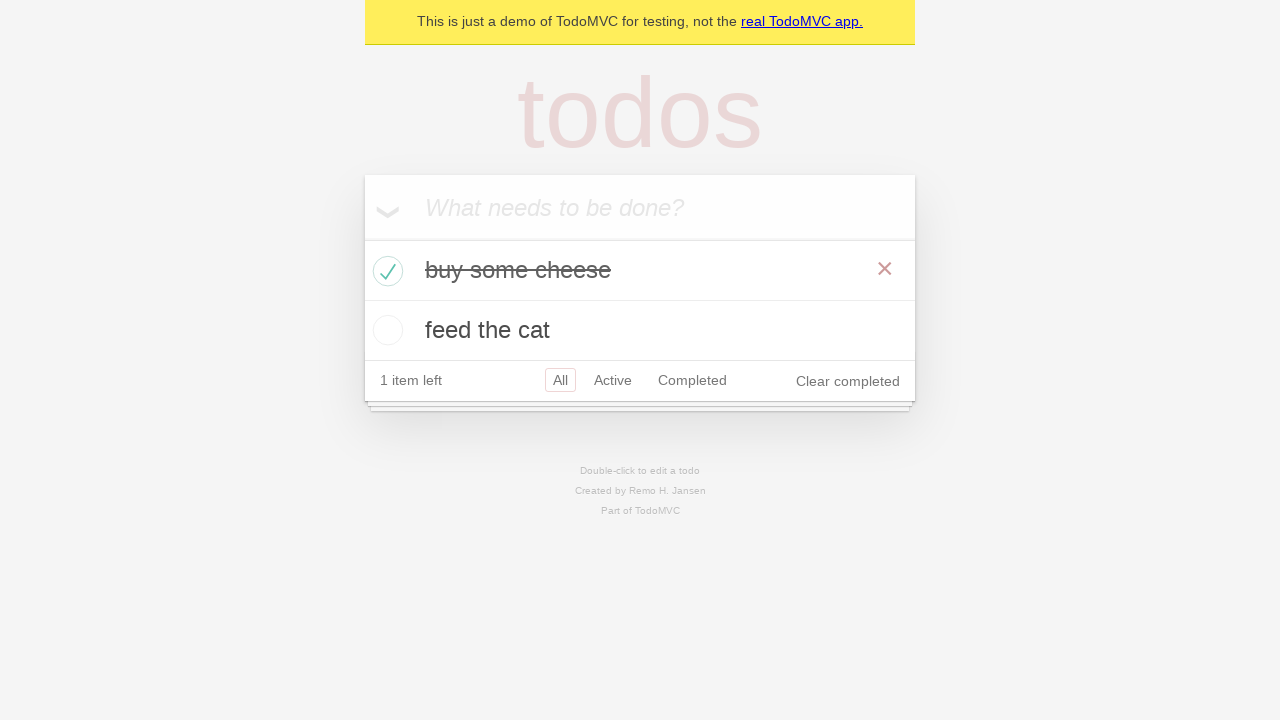

Located the second todo item
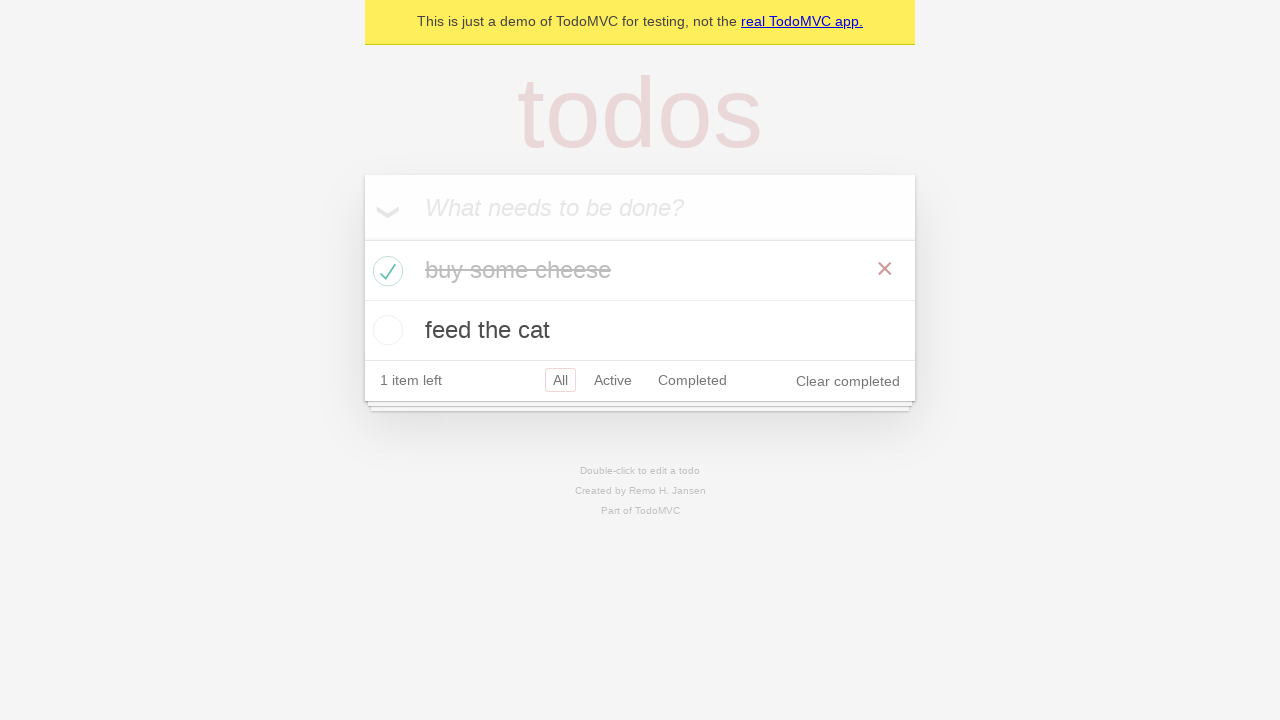

Marked second item 'feed the cat' as complete by checking its checkbox at (385, 330) on internal:testid=[data-testid="todo-item"s] >> nth=1 >> internal:role=checkbox
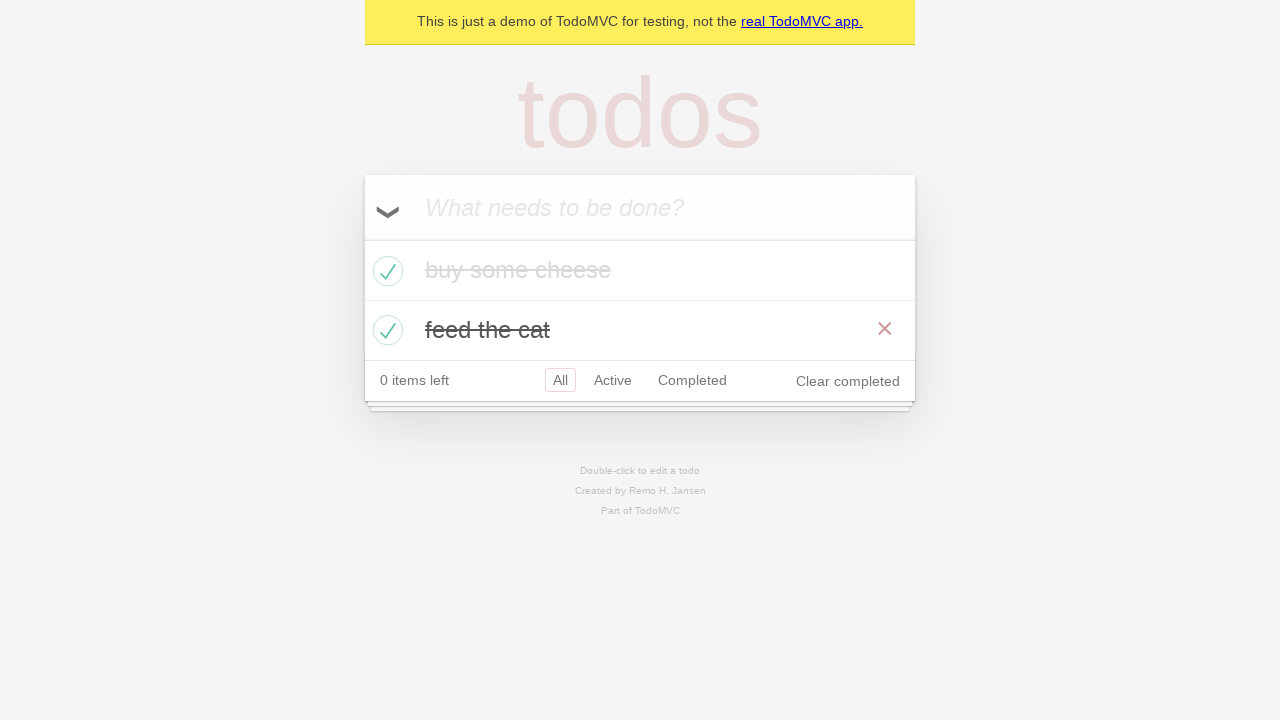

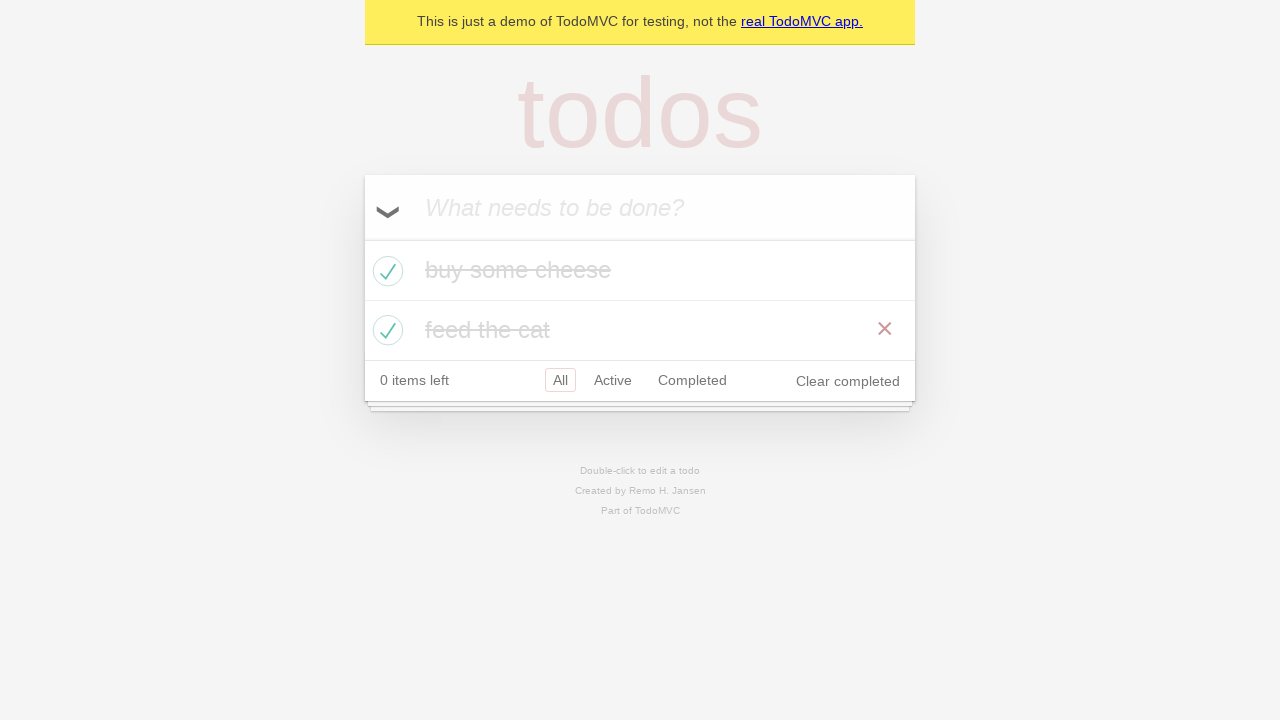